Tests the search filter functionality on a vegetable offers page by searching for "Rice" and verifying that all displayed results contain the search term.

Starting URL: https://rahulshettyacademy.com/greenkart/#/offers

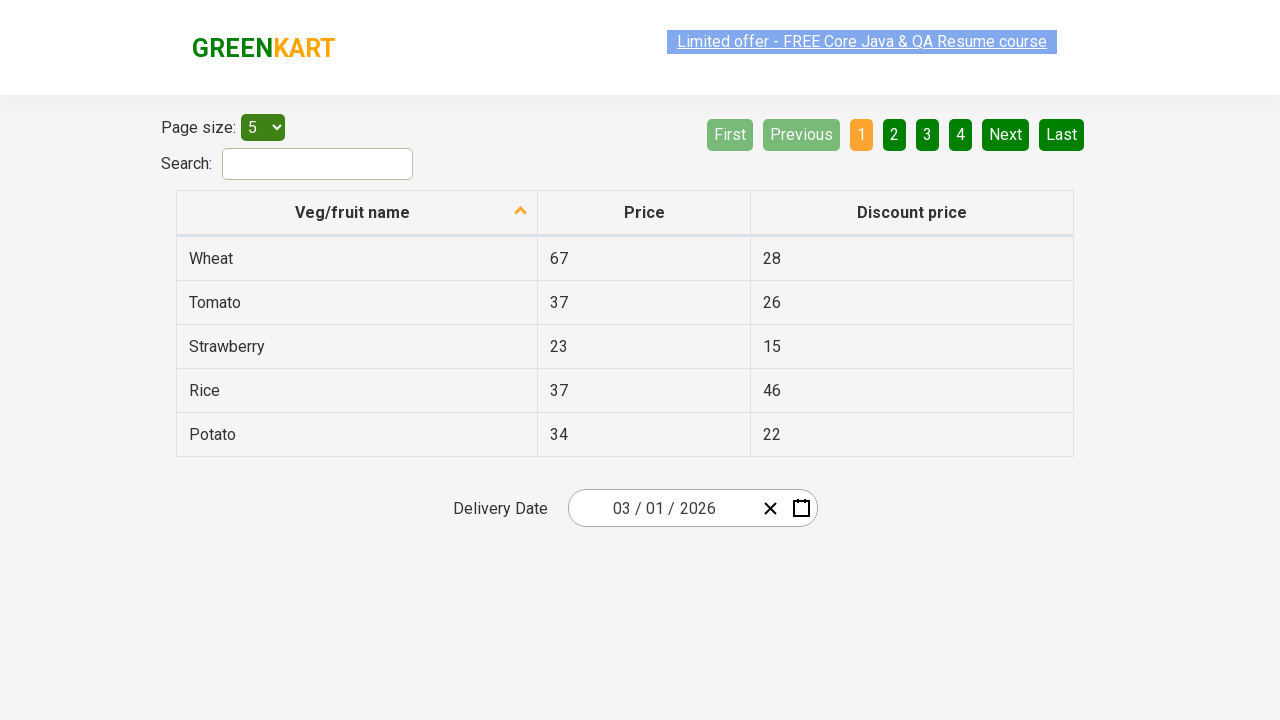

Filled search field with 'Rice' on #search-field
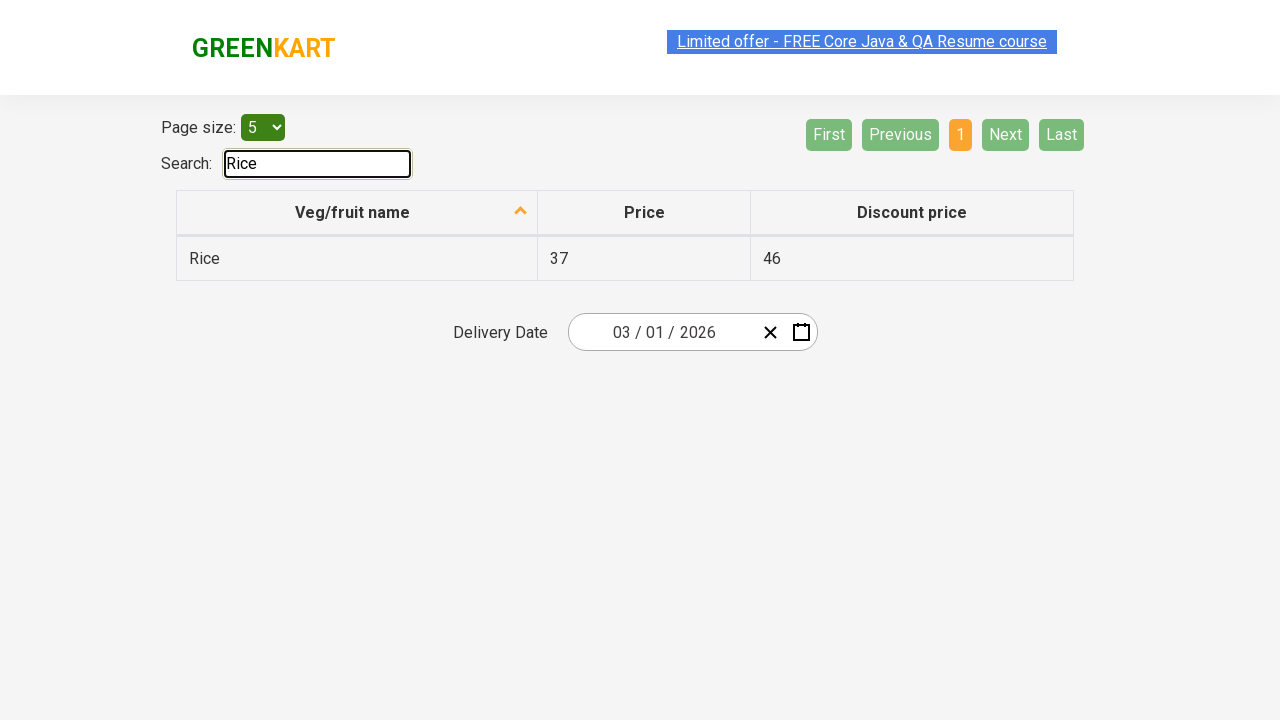

Table results loaded after search
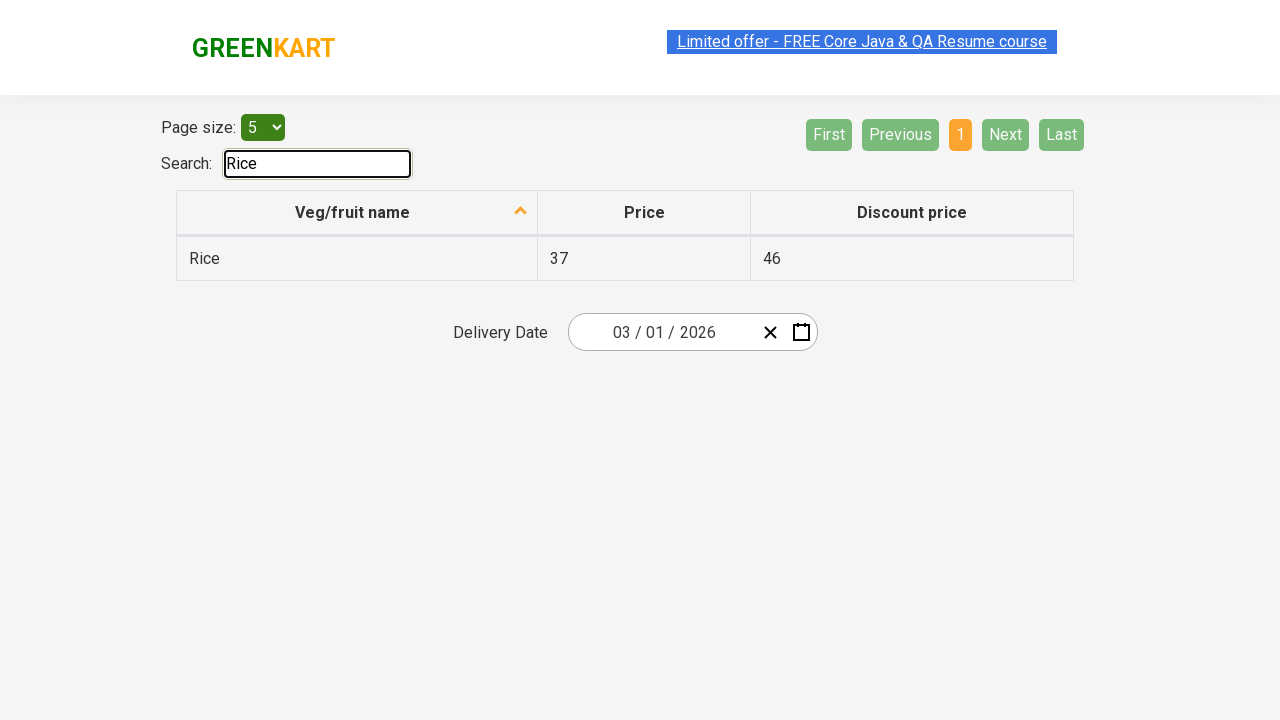

Retrieved all vegetable names from search results
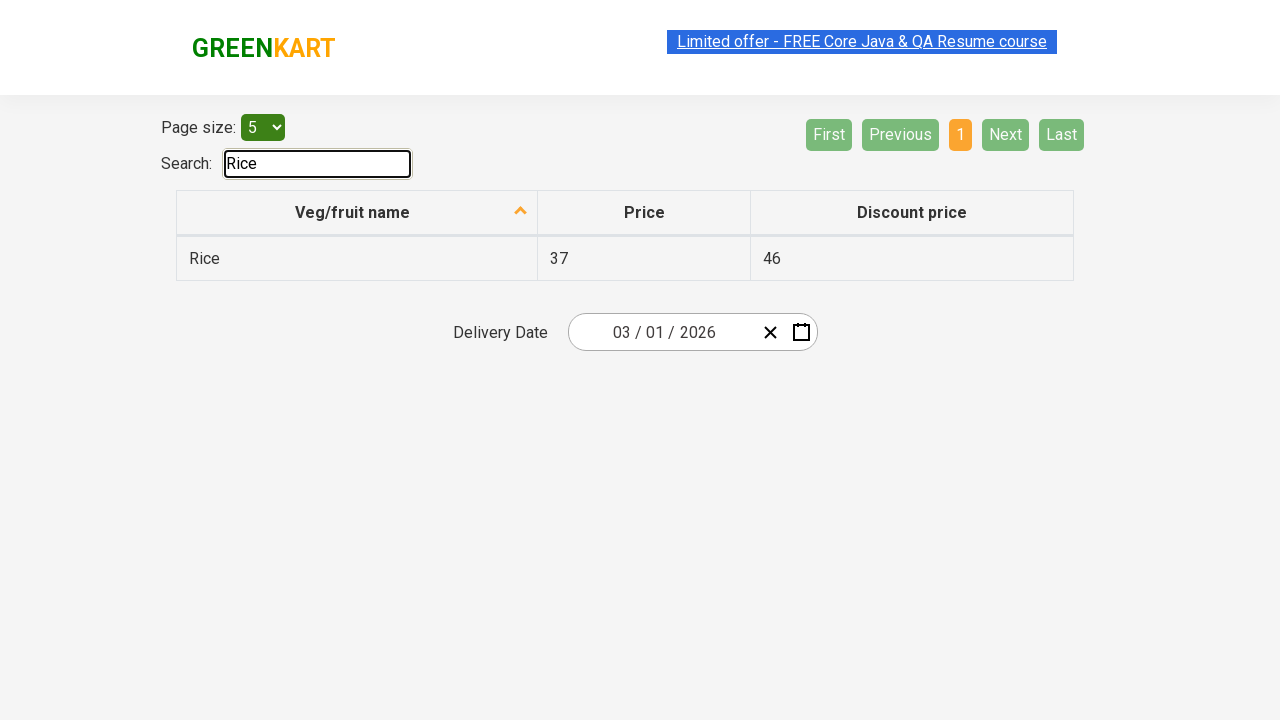

Verified 'Rice' contains 'Rice'
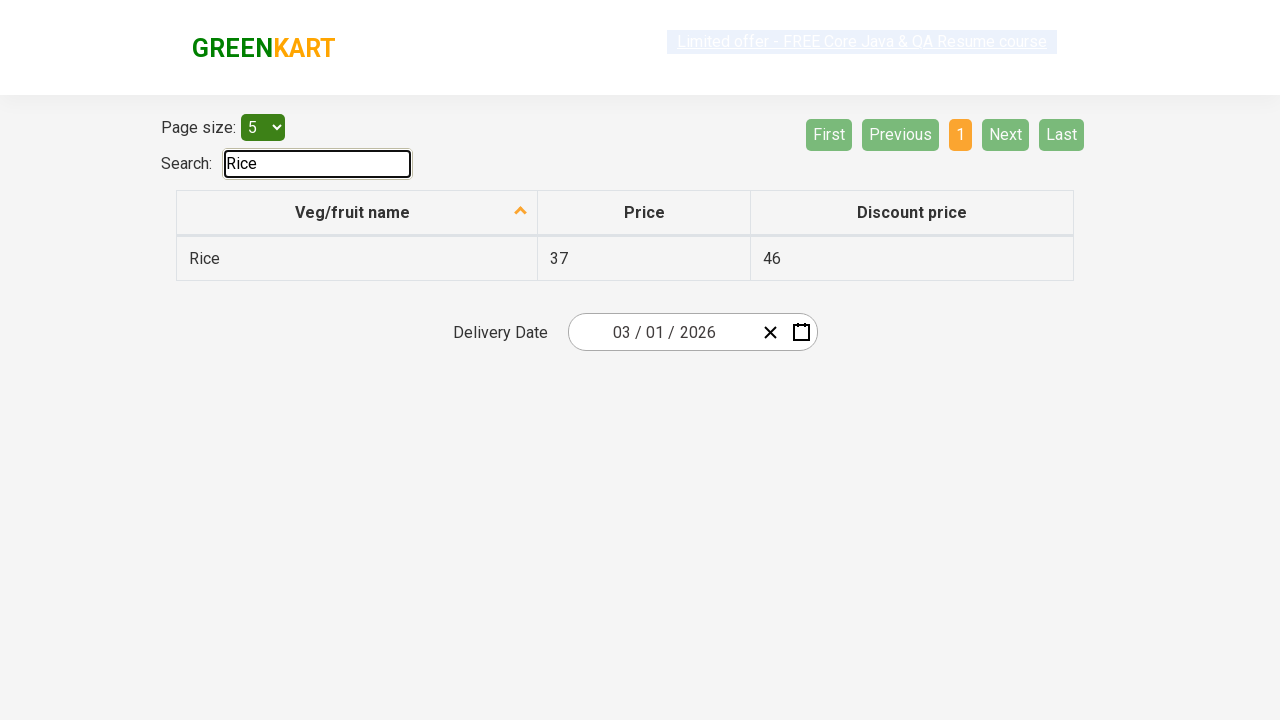

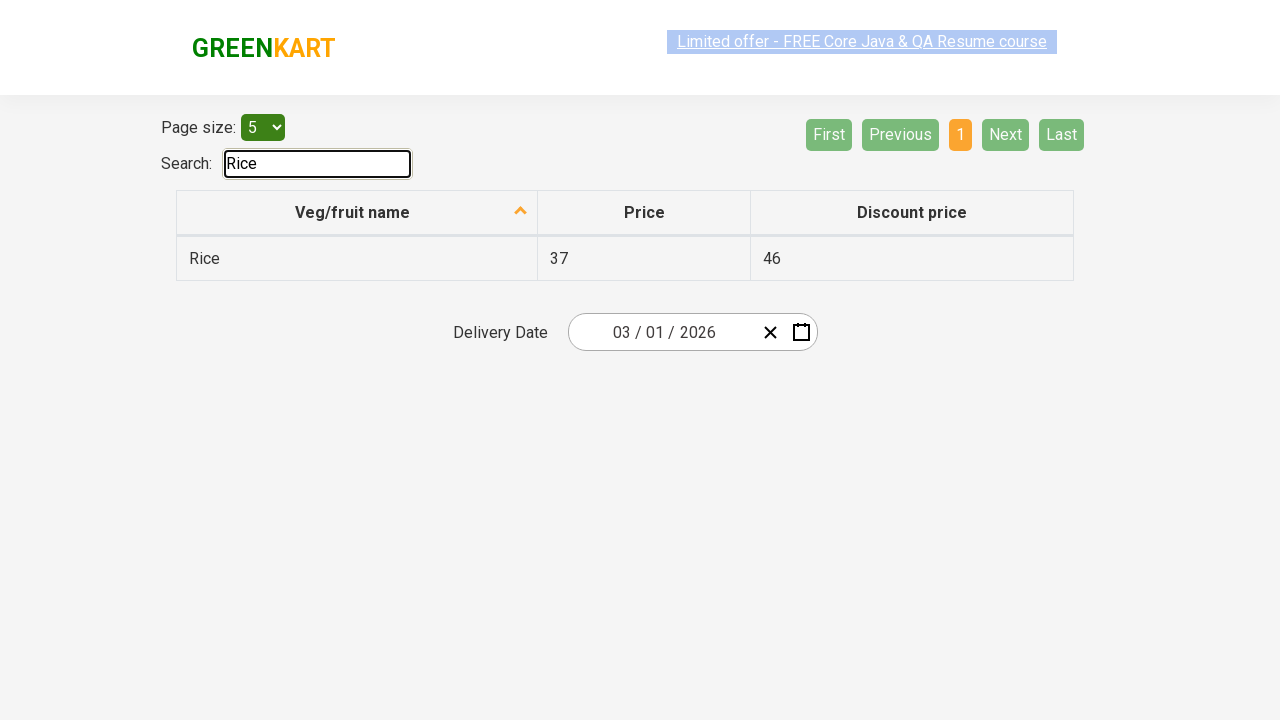